Tests alert popup handling by entering text in a field, triggering an alert, and verifying the alert contains the entered text

Starting URL: https://rahulshettyacademy.com/AutomationPractice/

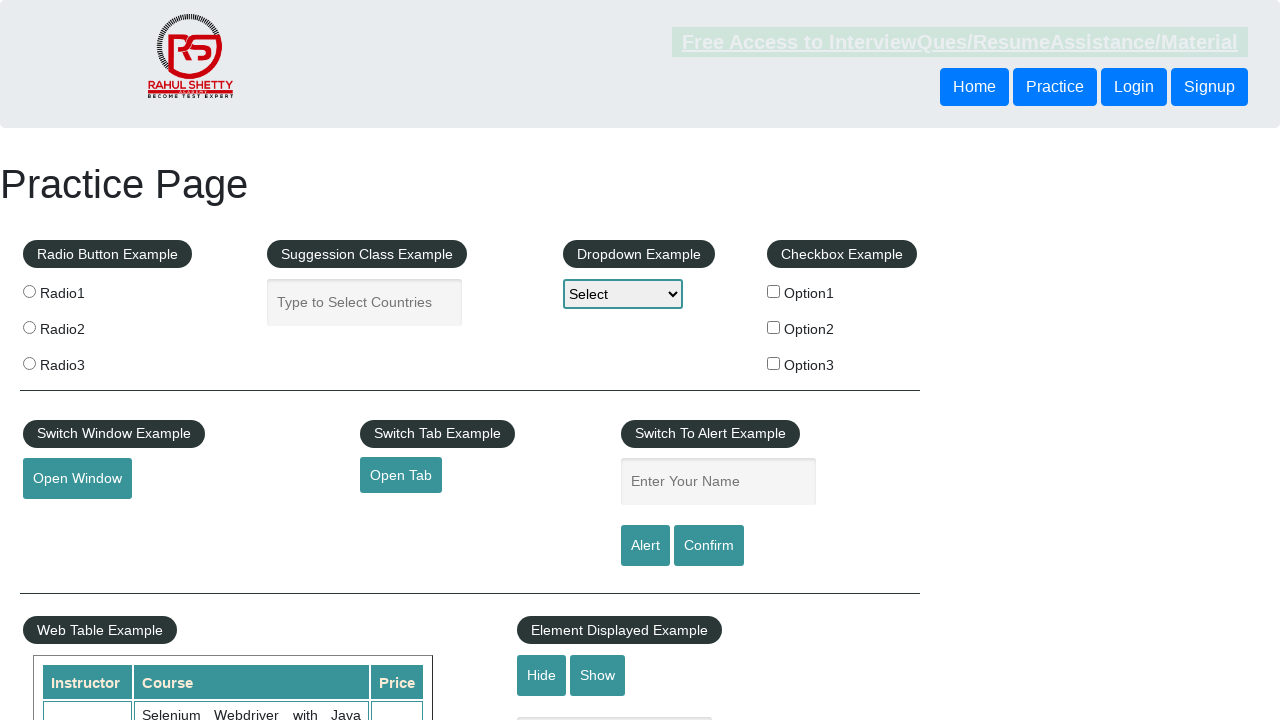

Filled name field with 'Option3' on #name
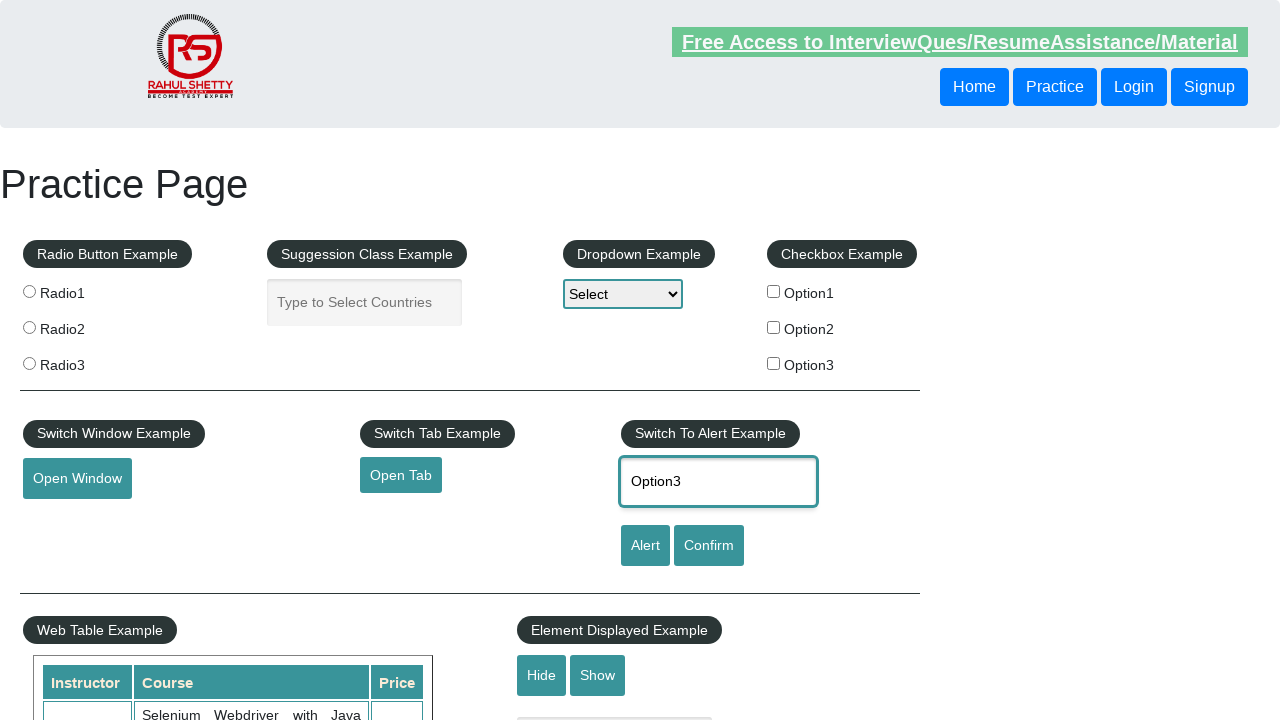

Clicked alert button to trigger popup at (645, 546) on #alertbtn
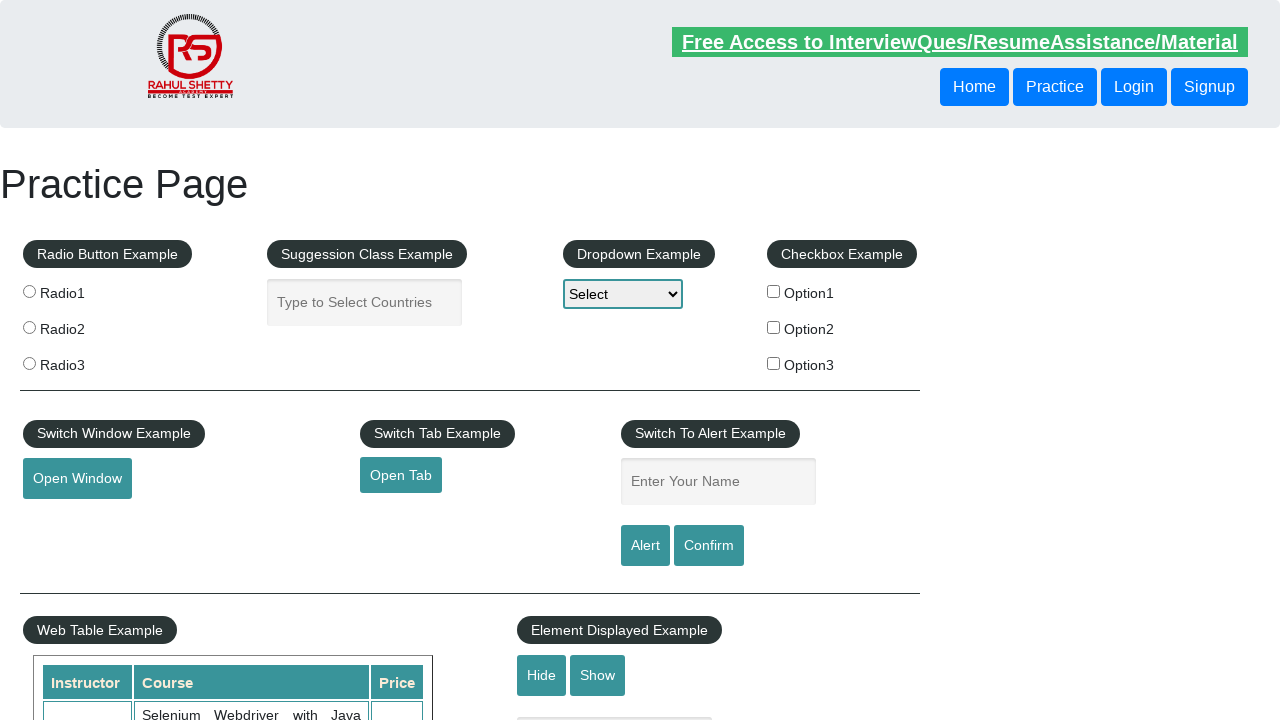

Set up alert dialog handler to accept alerts
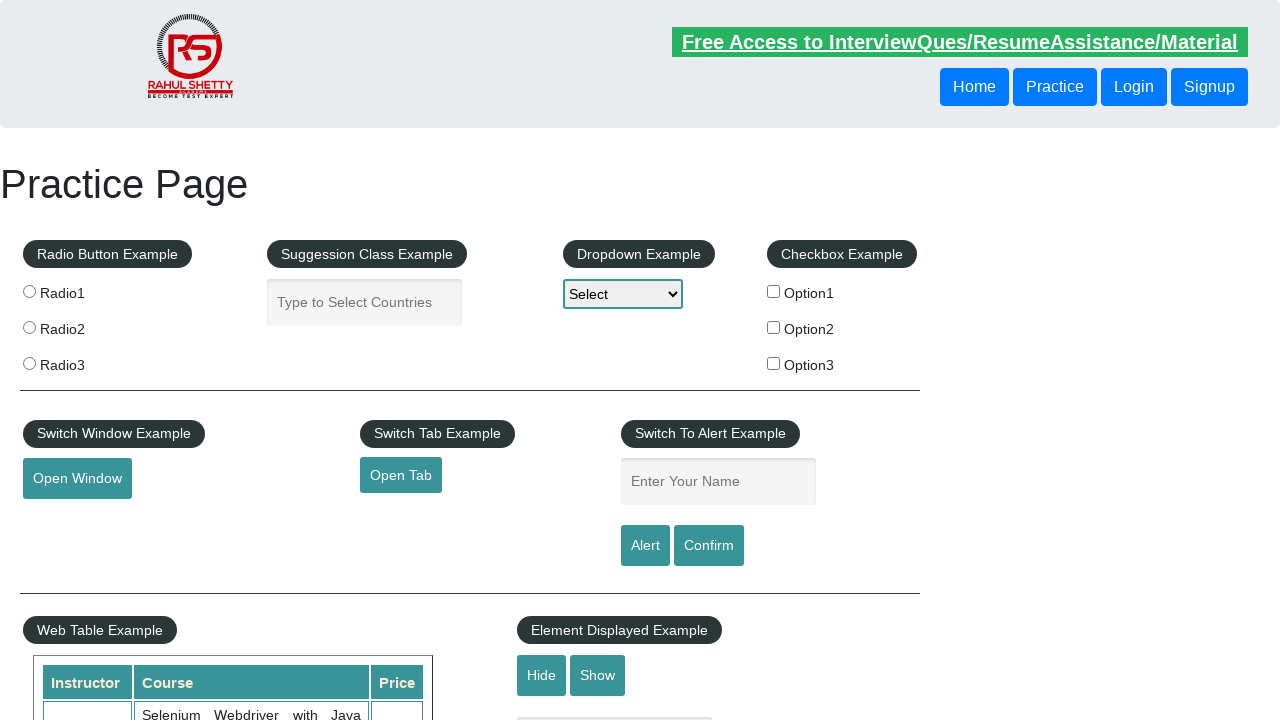

Clicked alert button again to trigger and handle alert with entered text at (645, 546) on #alertbtn
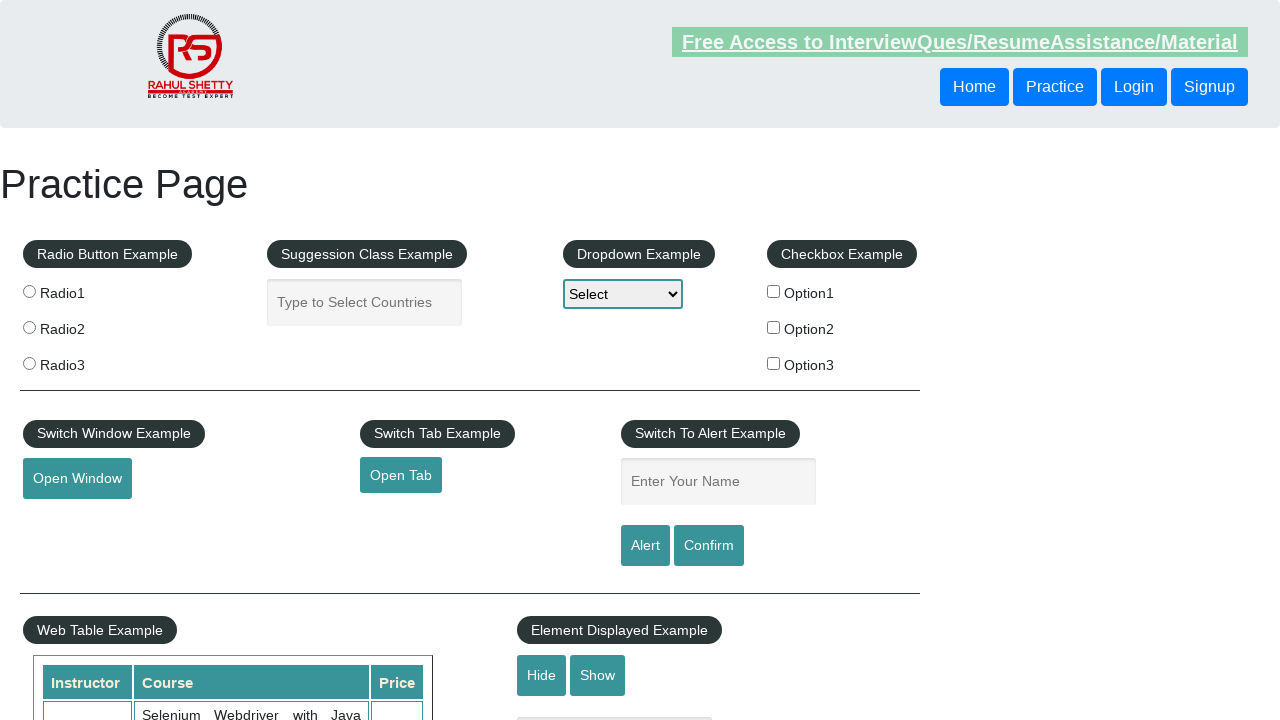

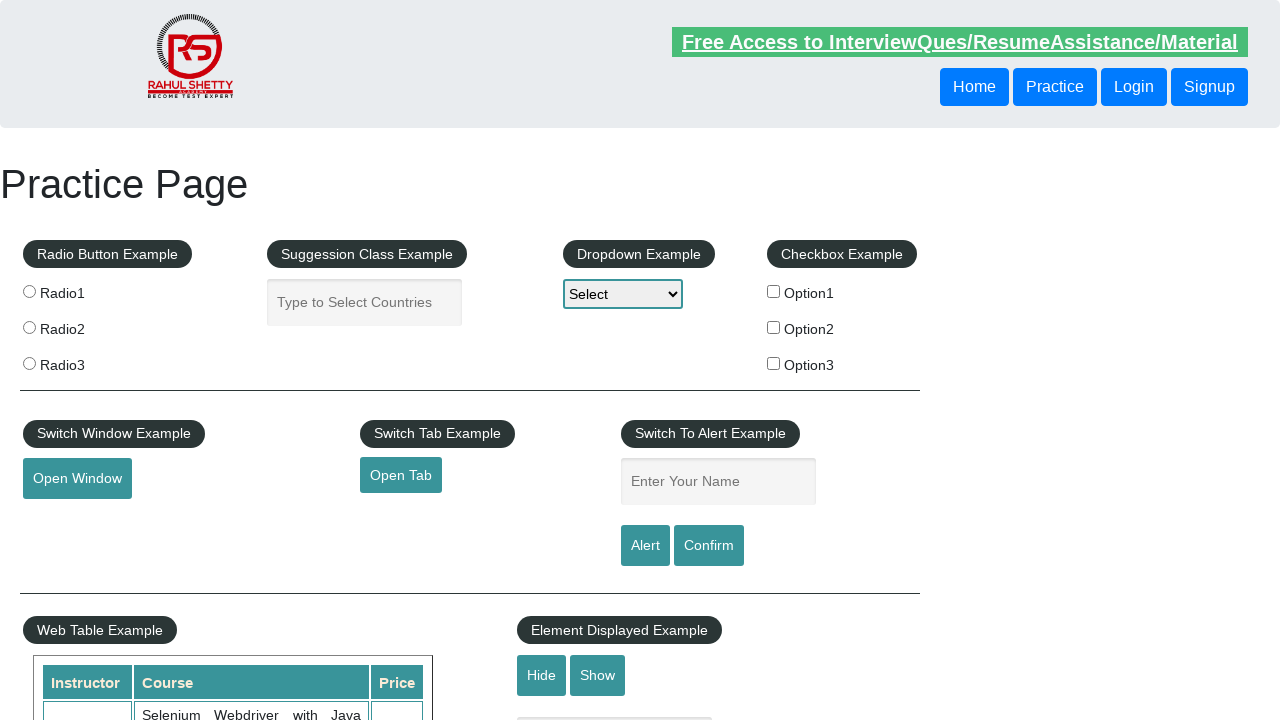